Fills out a practice registration form with personal details including name, email, gender, phone number, date of birth, subjects, hobbies, address, and state/city selections, then verifies the submitted data in a modal dialog.

Starting URL: https://demoqa.com/automation-practice-form

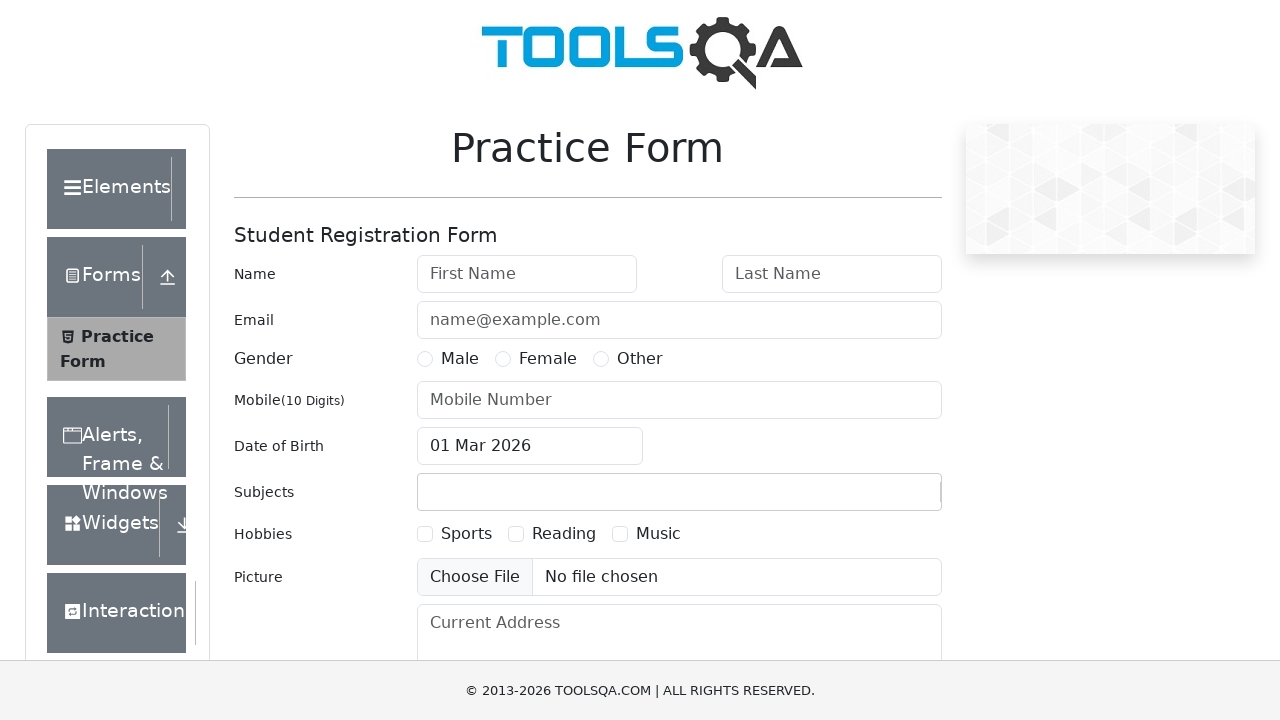

Filled first name field with 'Good' on #firstName
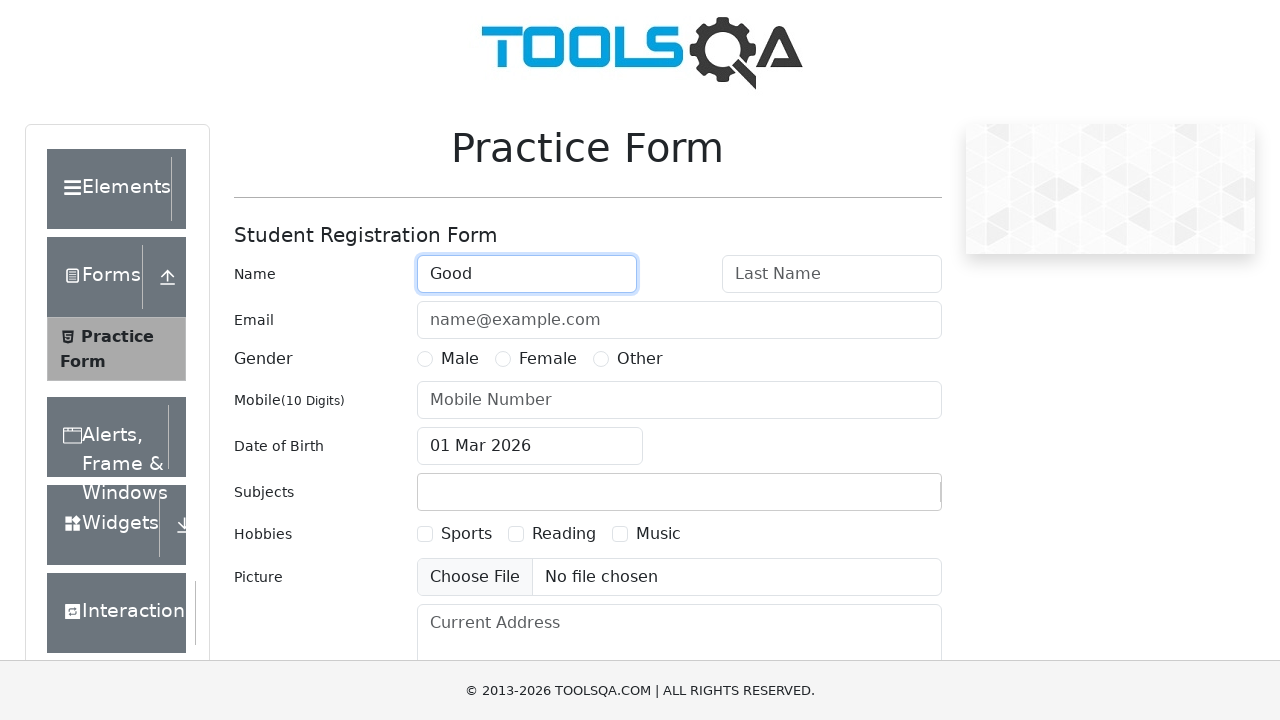

Filled last name field with 'Game' on #lastName
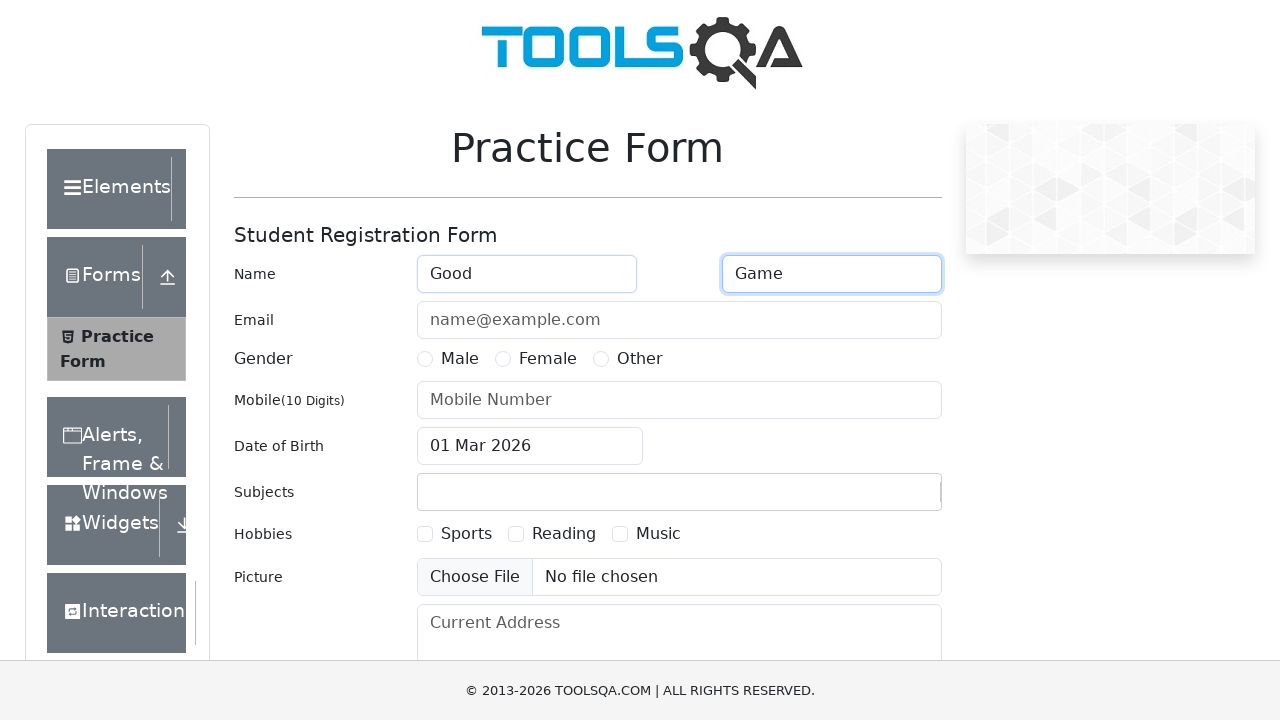

Filled email field with 'gg@goga.com' on #userEmail
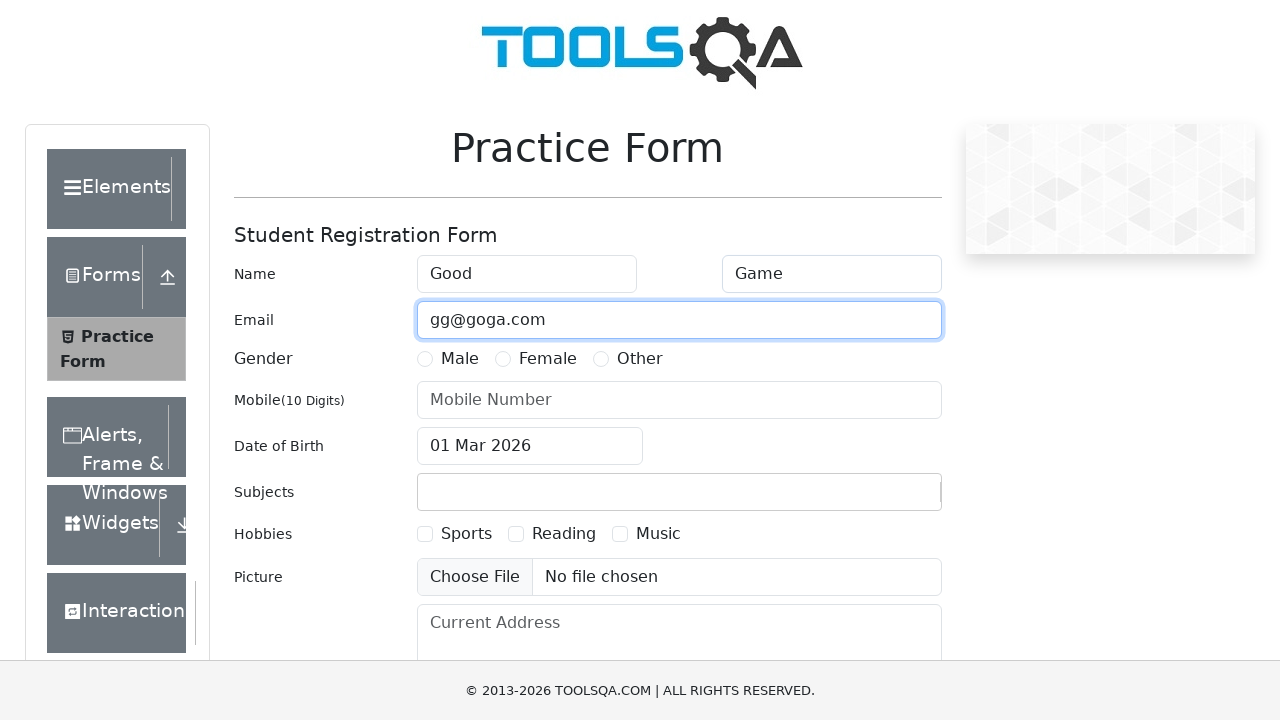

Selected Male gender option at (460, 359) on [for='gender-radio-1']
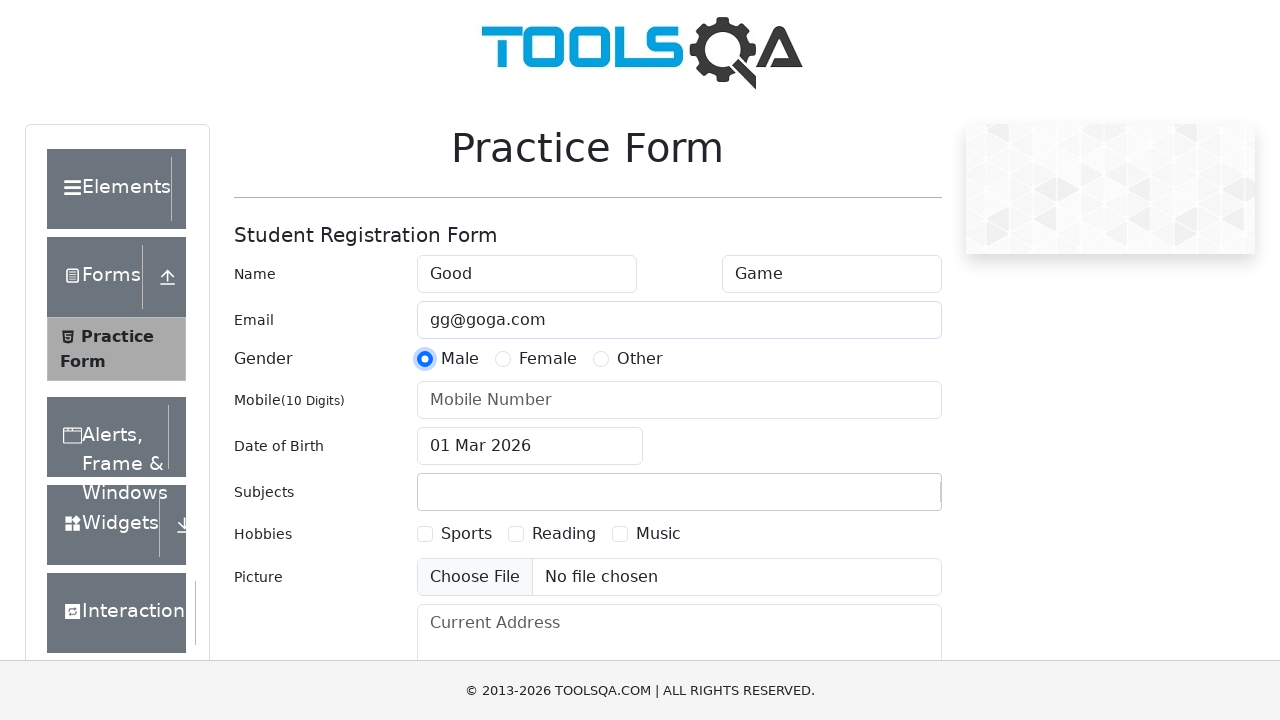

Filled phone number field with '9876543210' on #userNumber
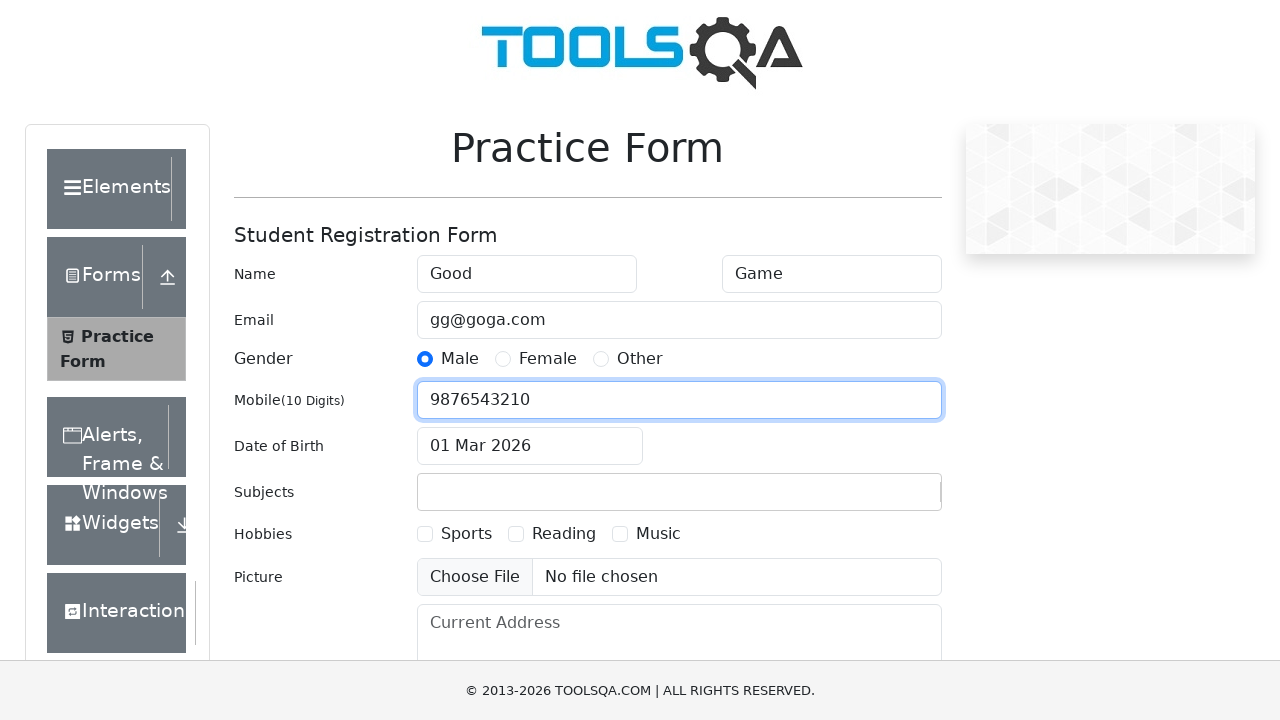

Opened date of birth picker at (530, 446) on #dateOfBirthInput
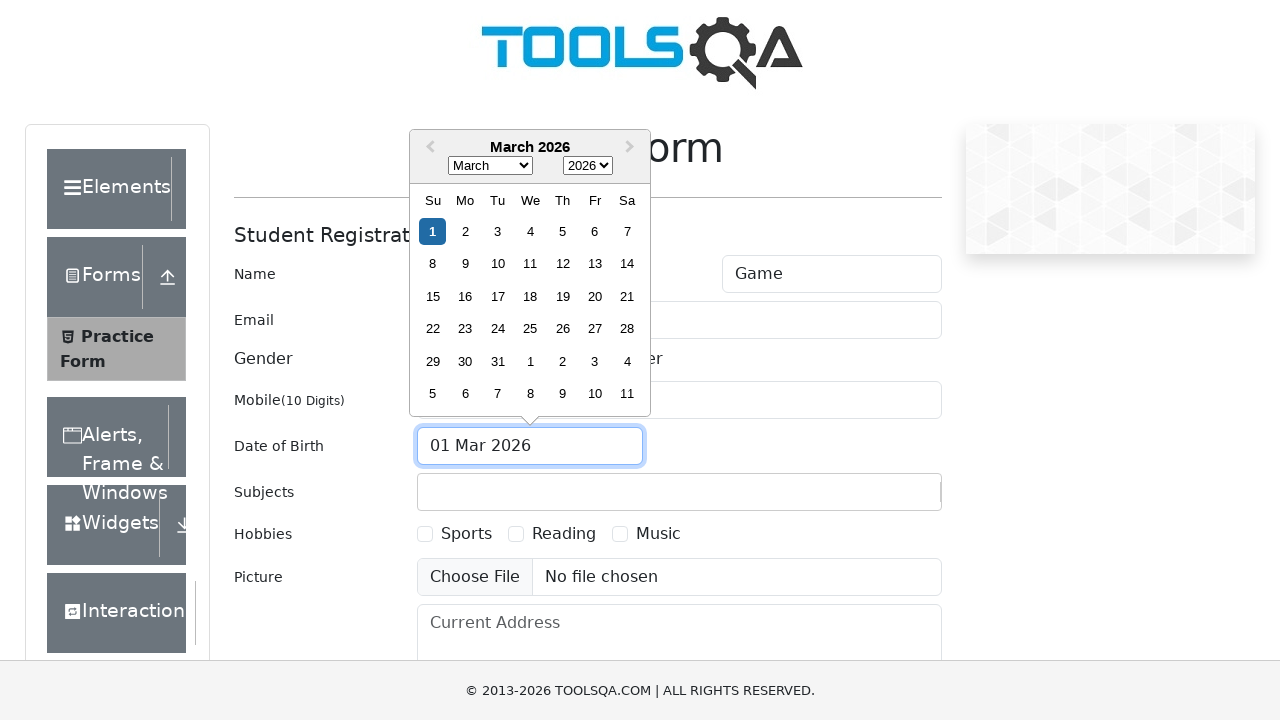

Clicked year dropdown in date picker at (588, 166) on .react-datepicker__year-select
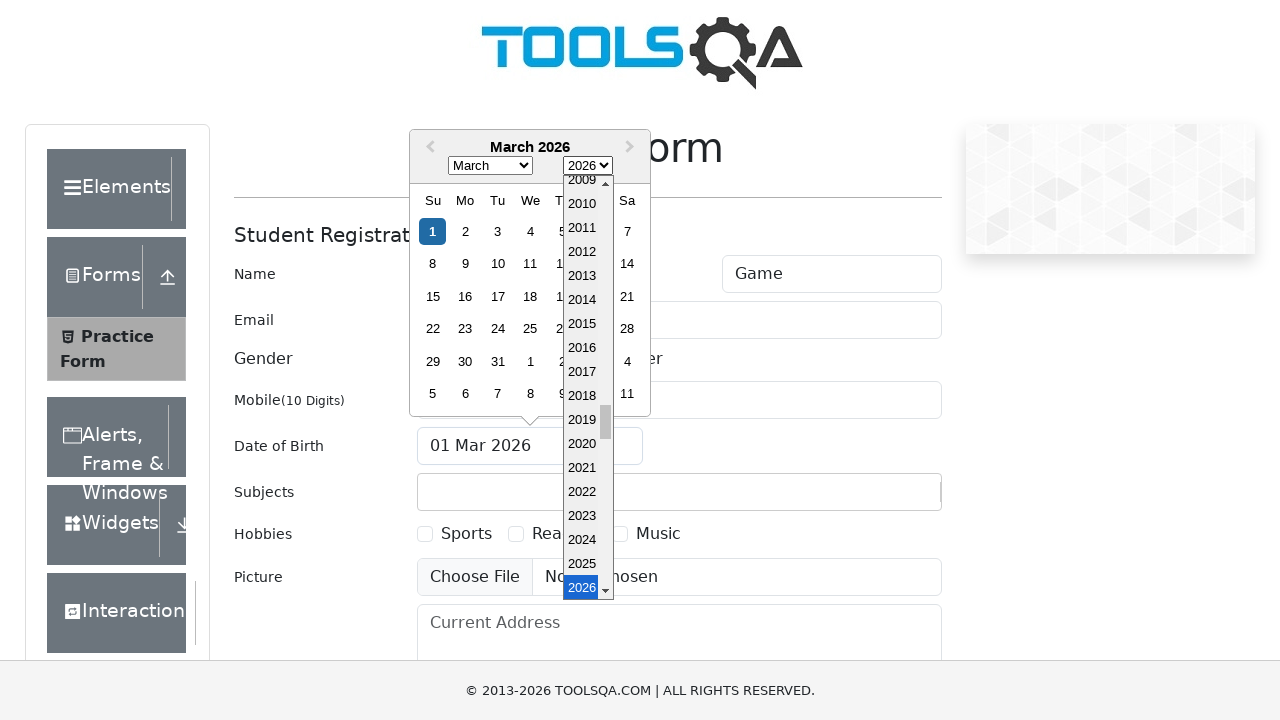

Selected year 1955 on .react-datepicker__year-select
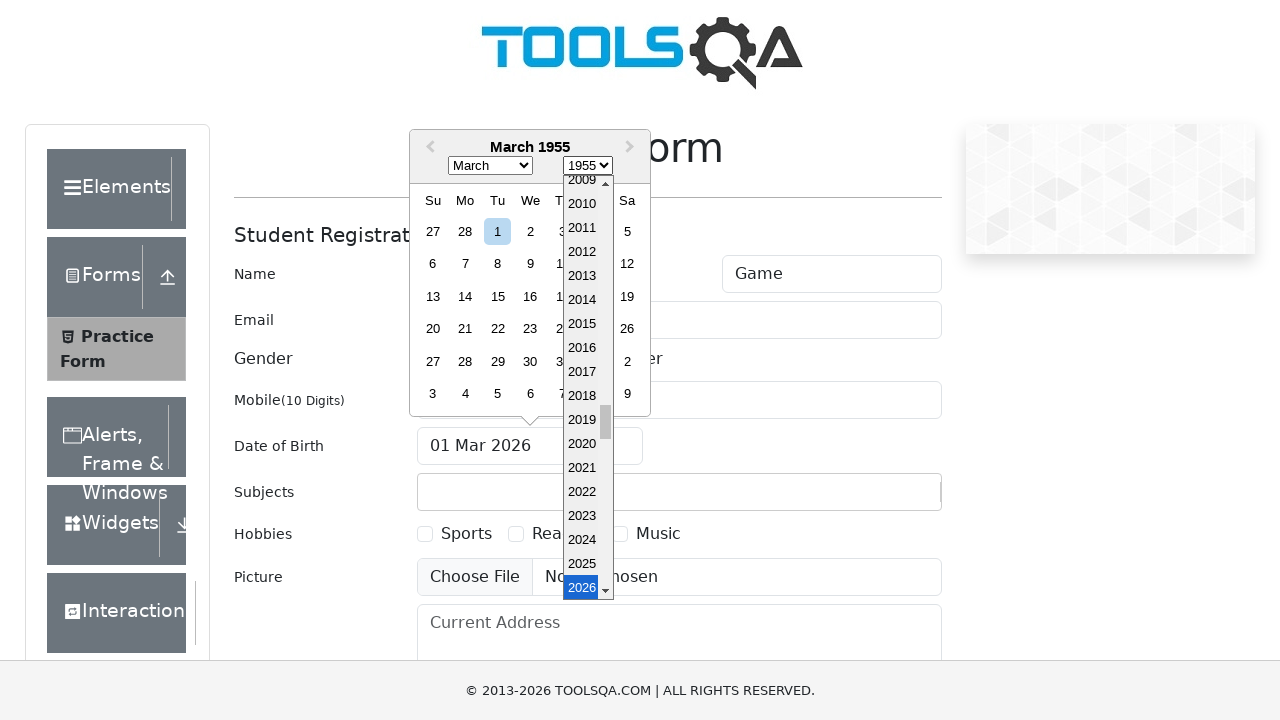

Clicked month dropdown in date picker at (490, 166) on .react-datepicker__month-select
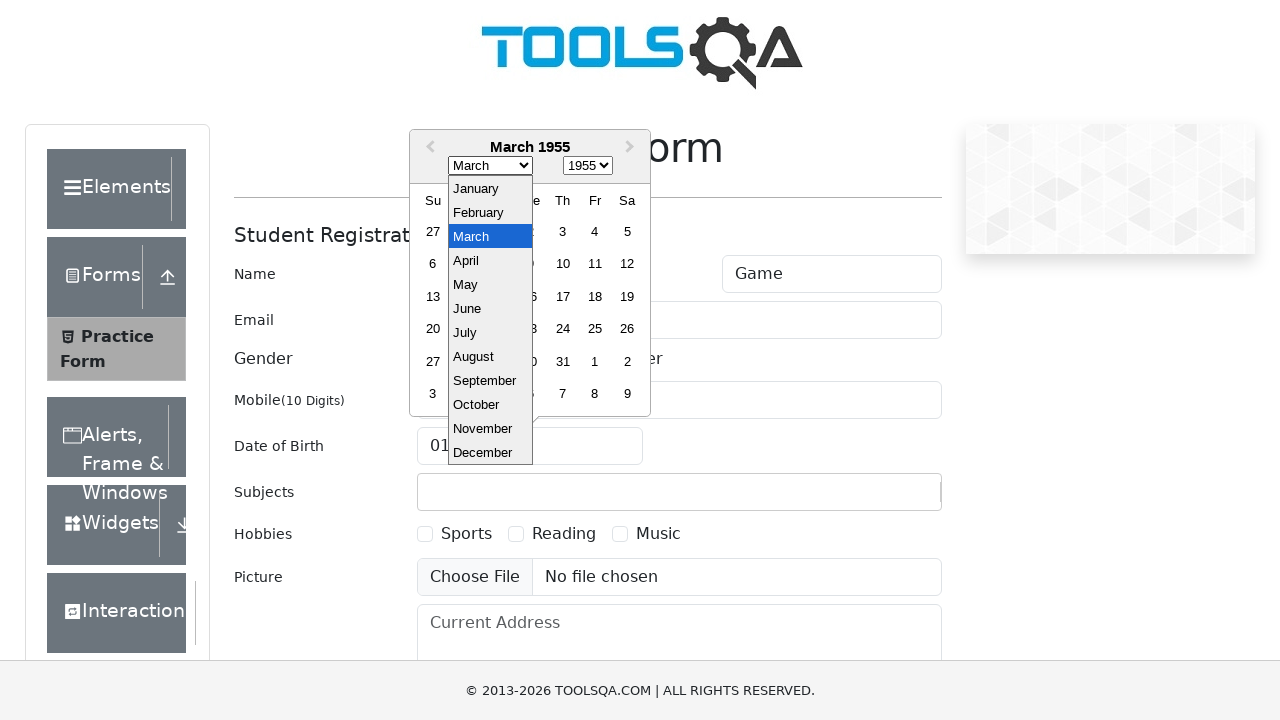

Selected month July (value 6) on .react-datepicker__month-select
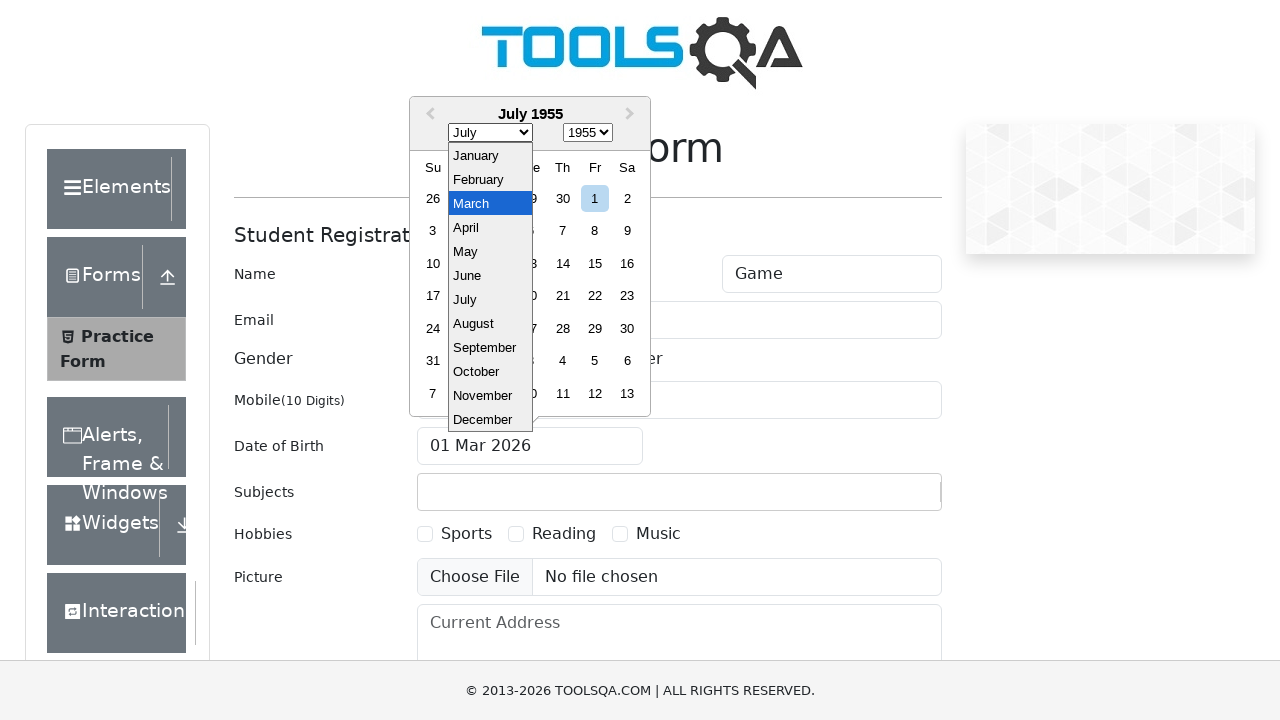

Selected day 20 in date picker at (530, 296) on .react-datepicker__day--020
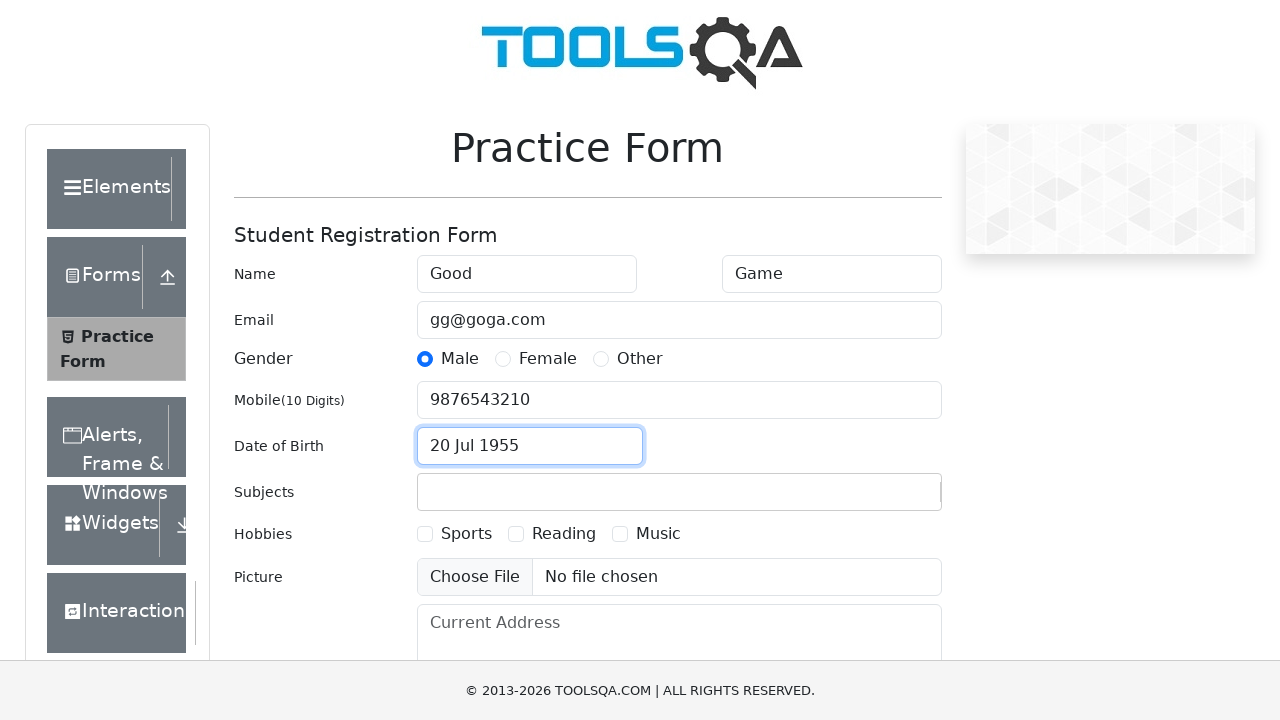

Typed 'comp' in subjects field on #subjectsInput
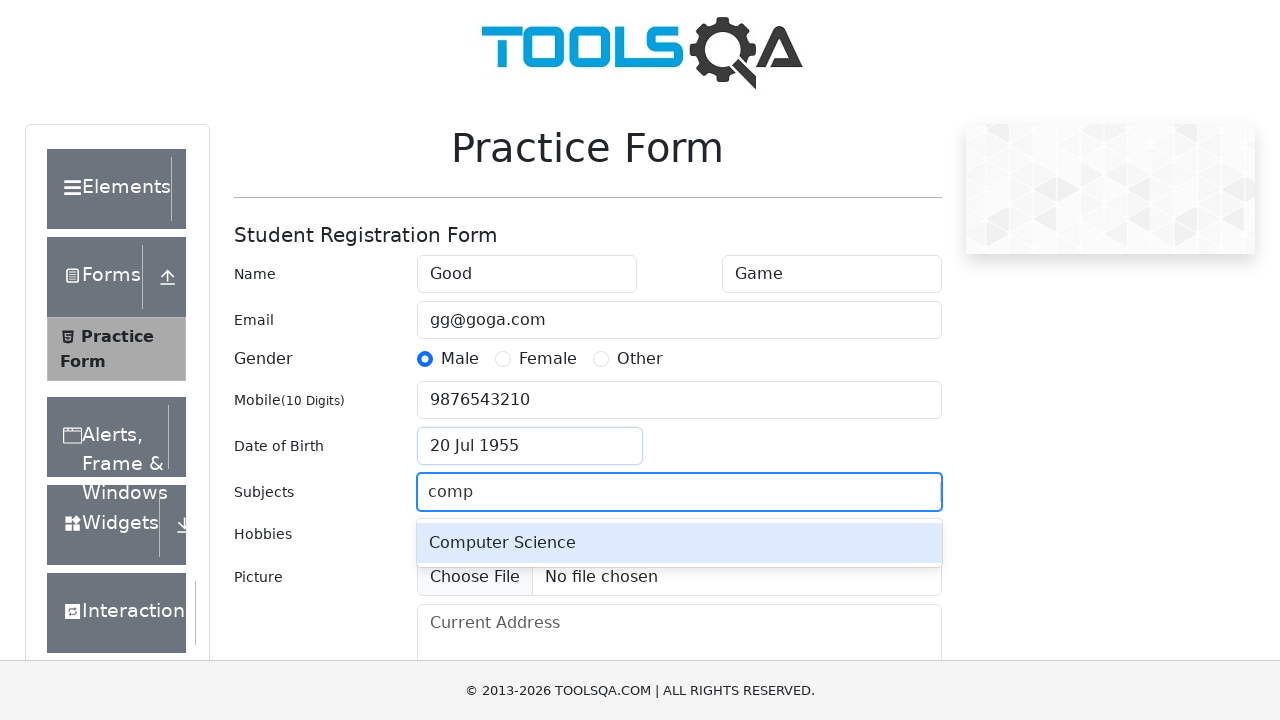

Pressed Enter to add Computer Science subject
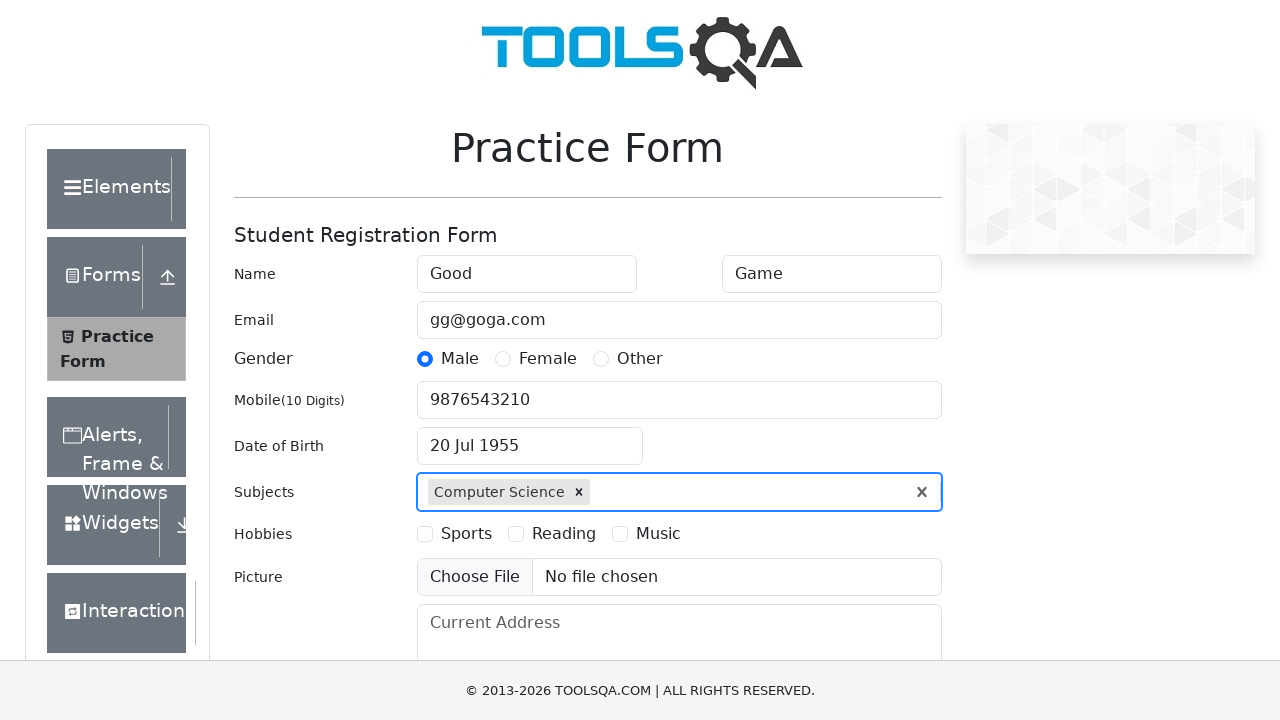

Typed 'eng' in subjects field on #subjectsInput
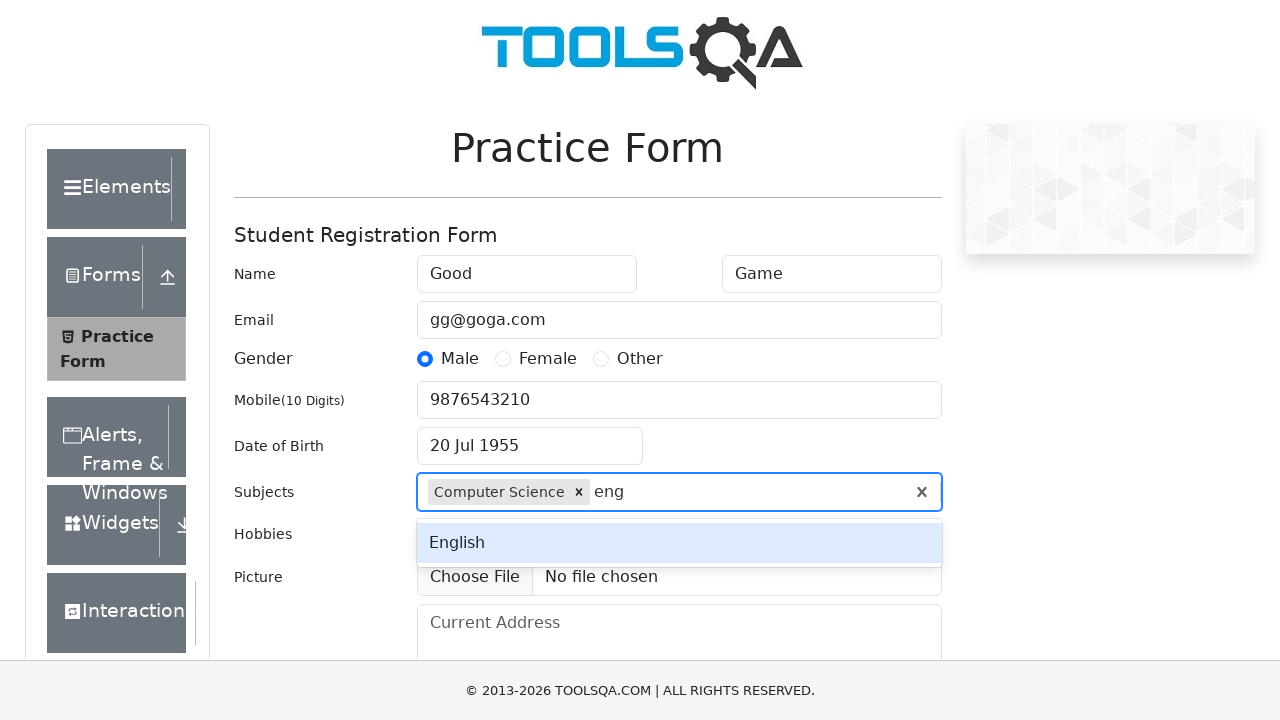

Selected English from subjects dropdown at (679, 543) on #react-select-2-option-0
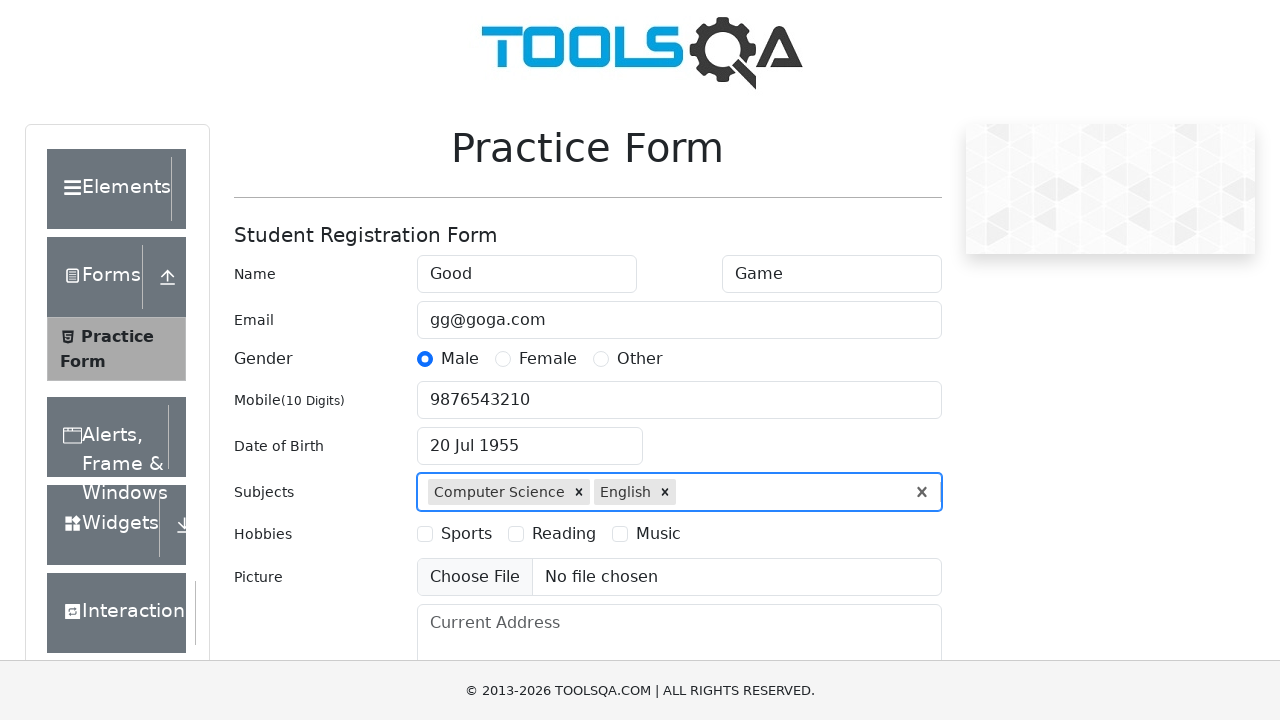

Selected Sports hobby checkbox at (466, 534) on [for='hobbies-checkbox-1']
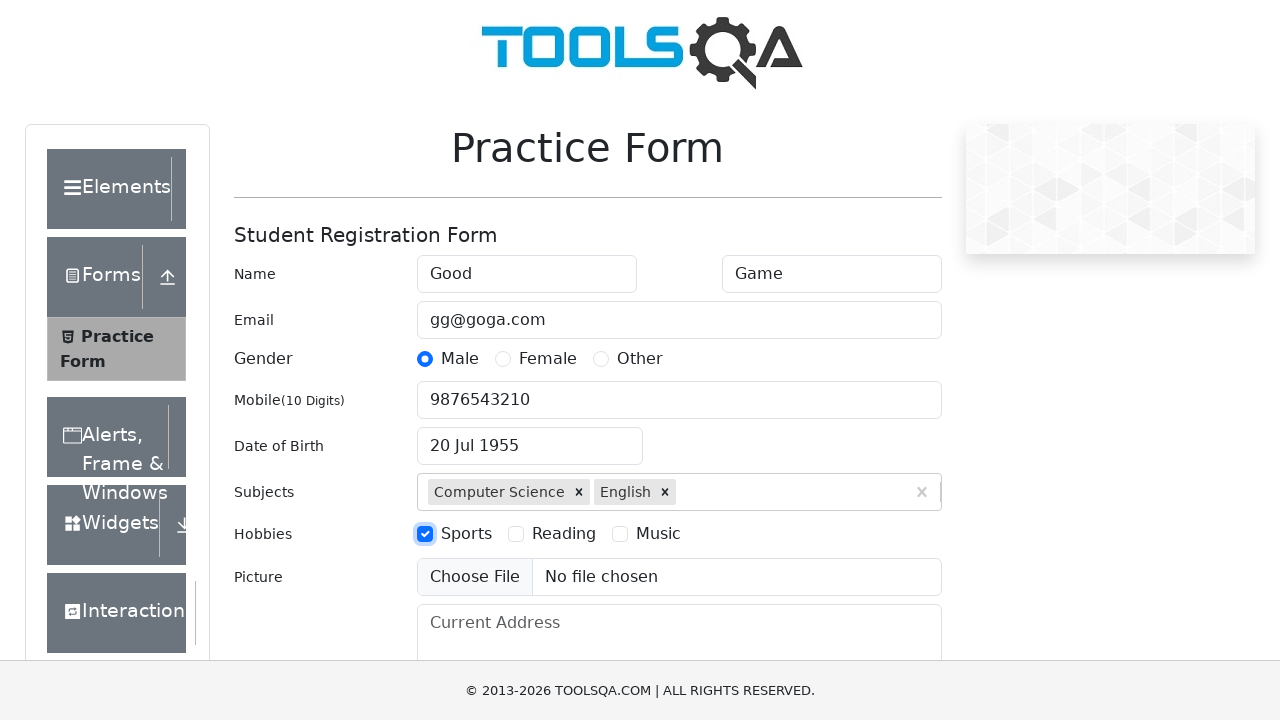

Selected Music hobby checkbox at (658, 534) on [for='hobbies-checkbox-3']
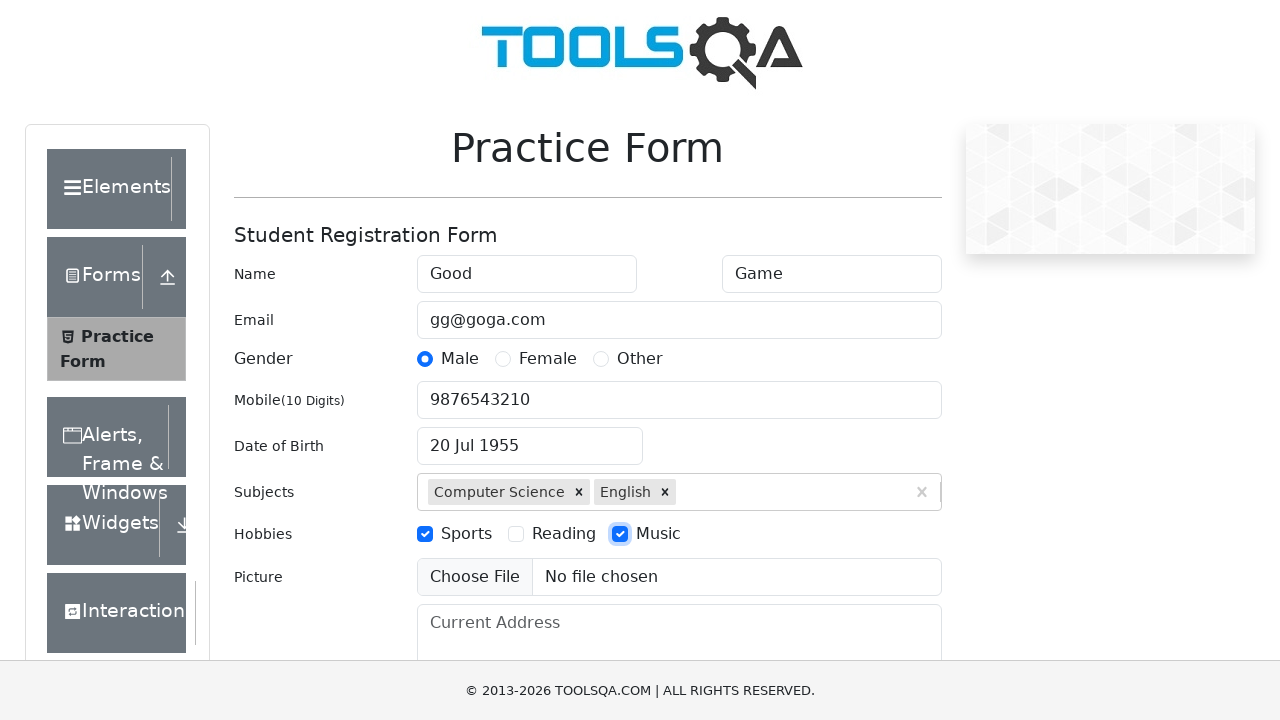

Filled current address field with 'Good for good 123456' on #currentAddress
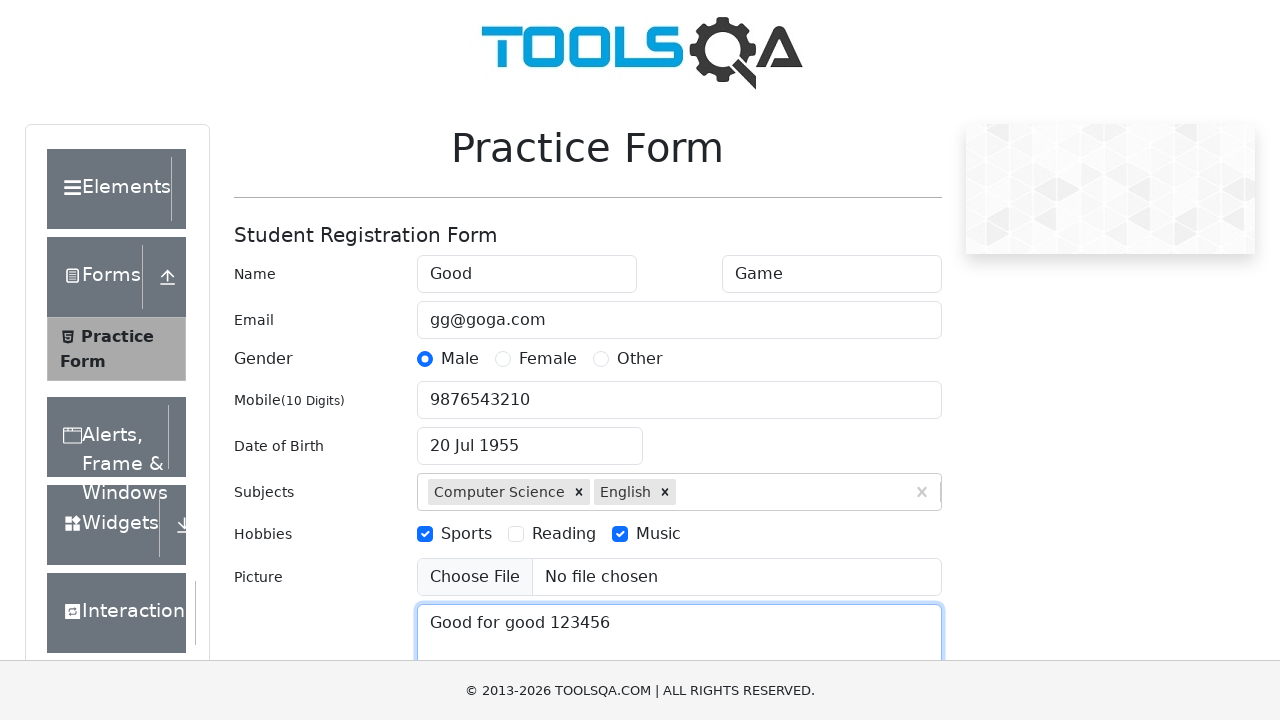

Clicked state dropdown at (527, 437) on #state
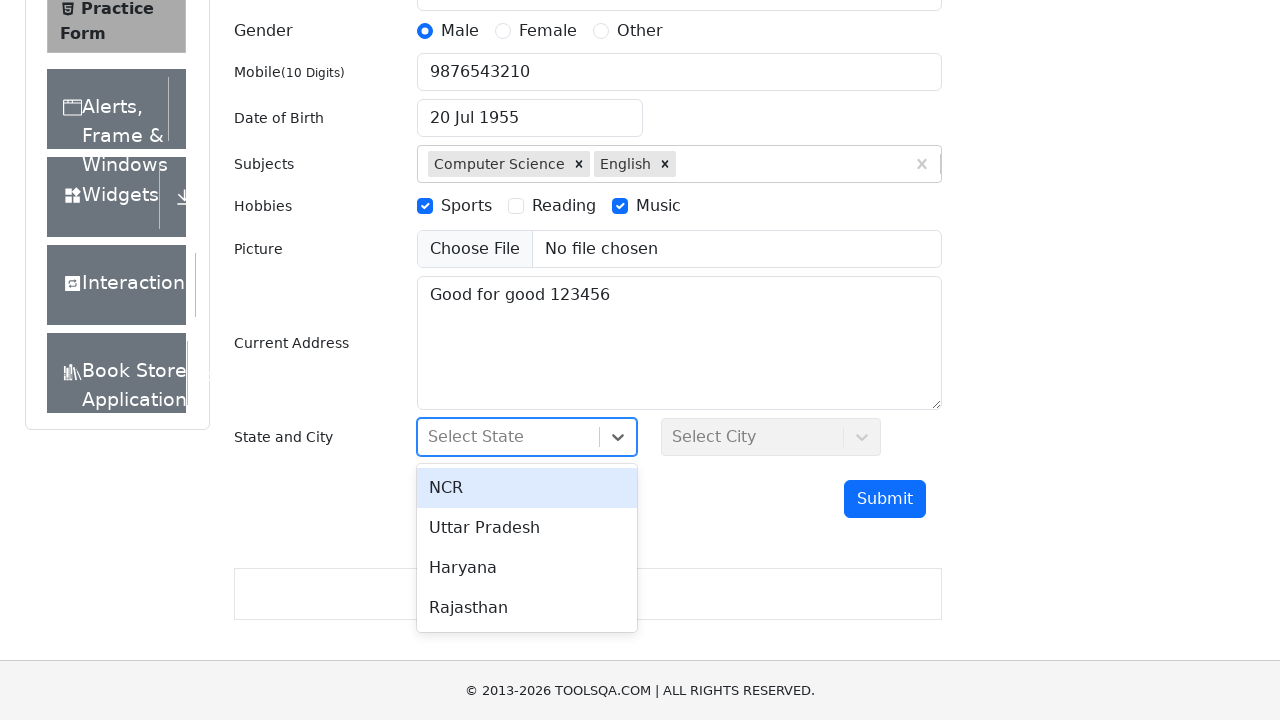

Selected state from dropdown at (527, 568) on #react-select-3-option-2
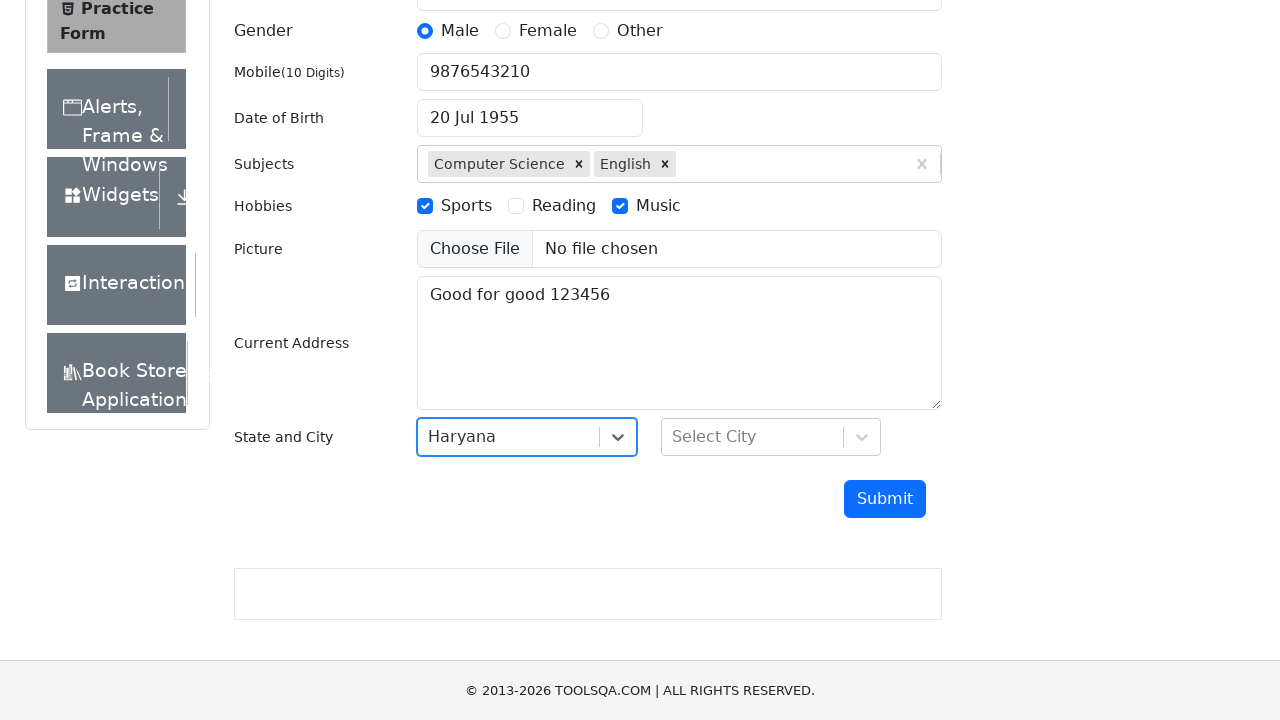

Clicked city dropdown at (771, 437) on #city
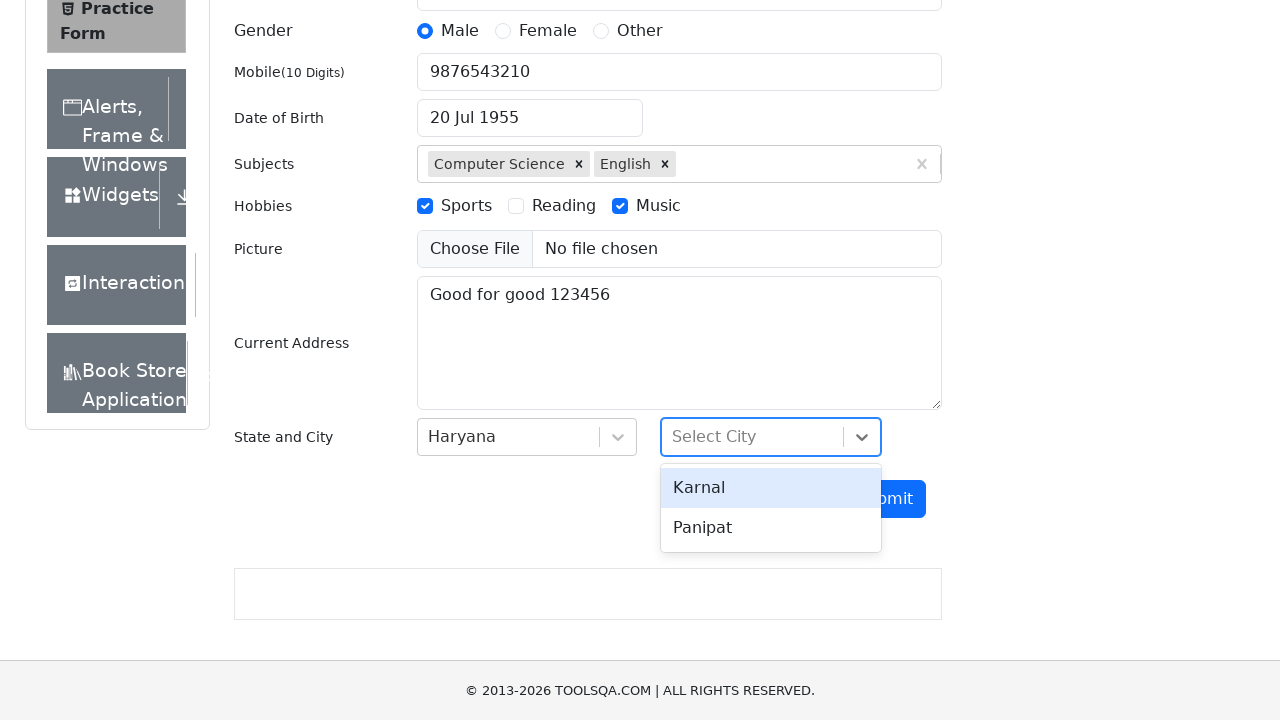

Selected city from dropdown at (771, 488) on #react-select-4-option-0
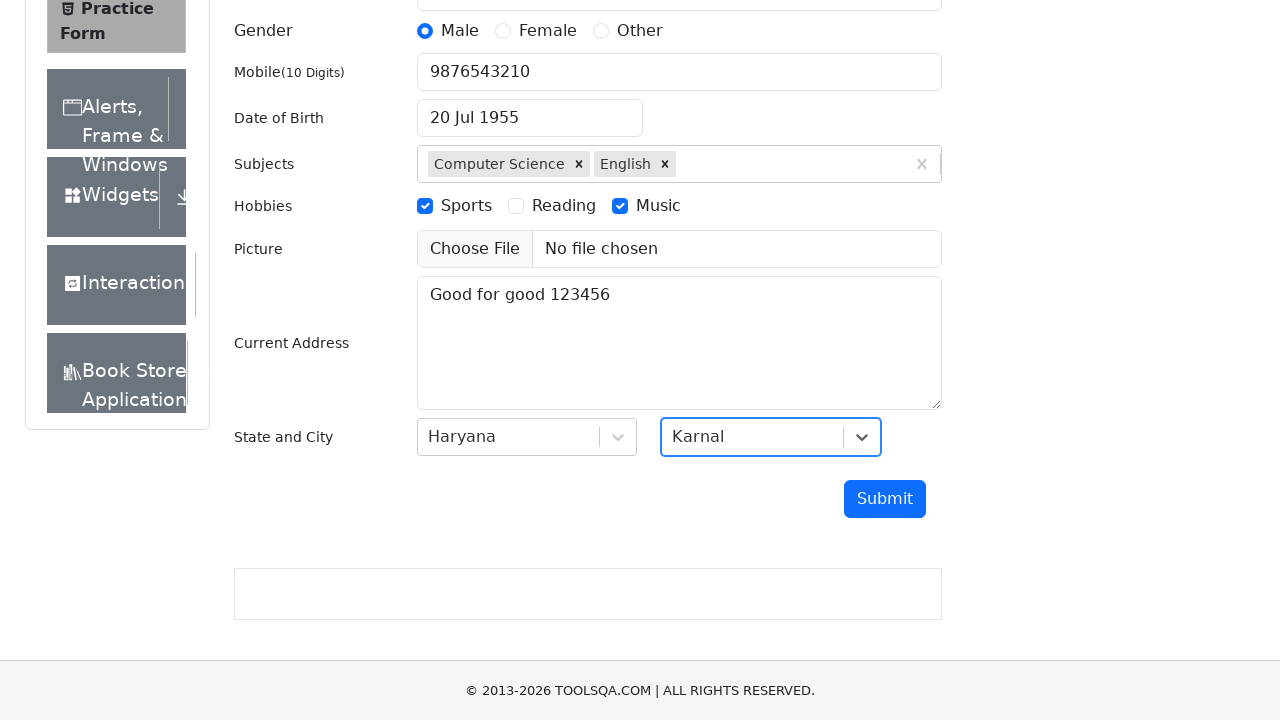

Scrolled submit button into view
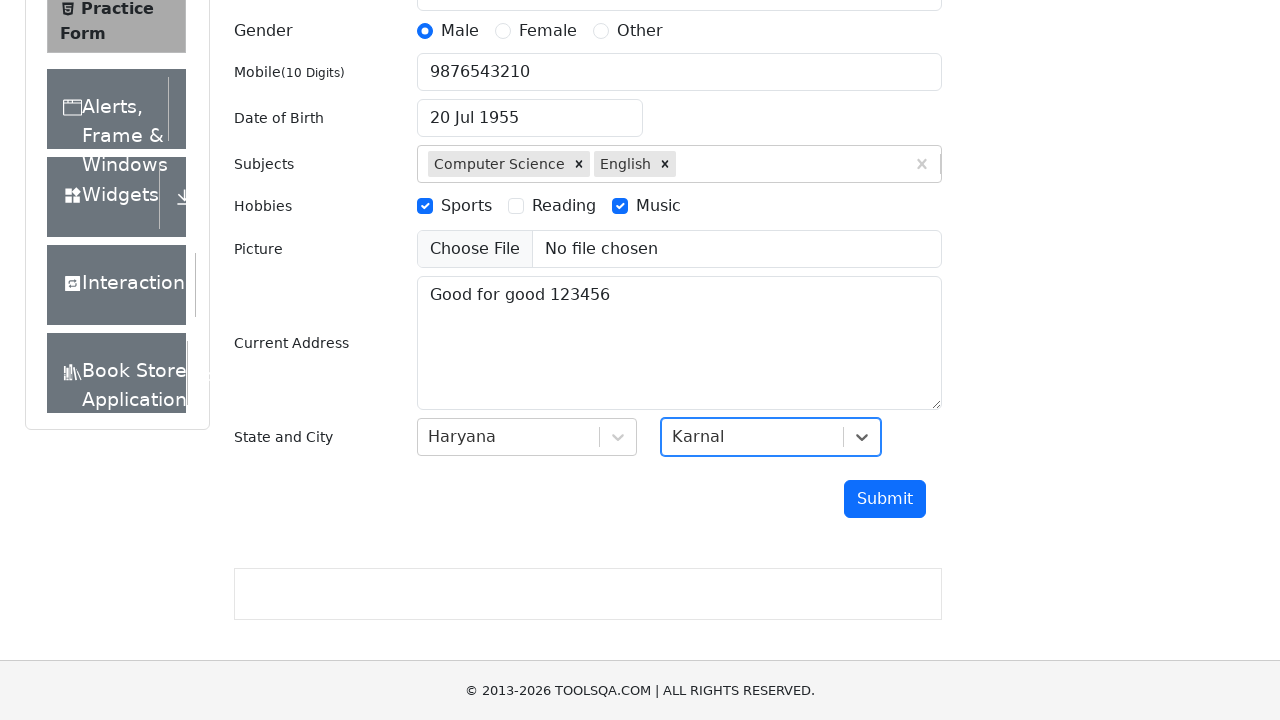

Clicked submit button to submit registration form at (885, 499) on #submit
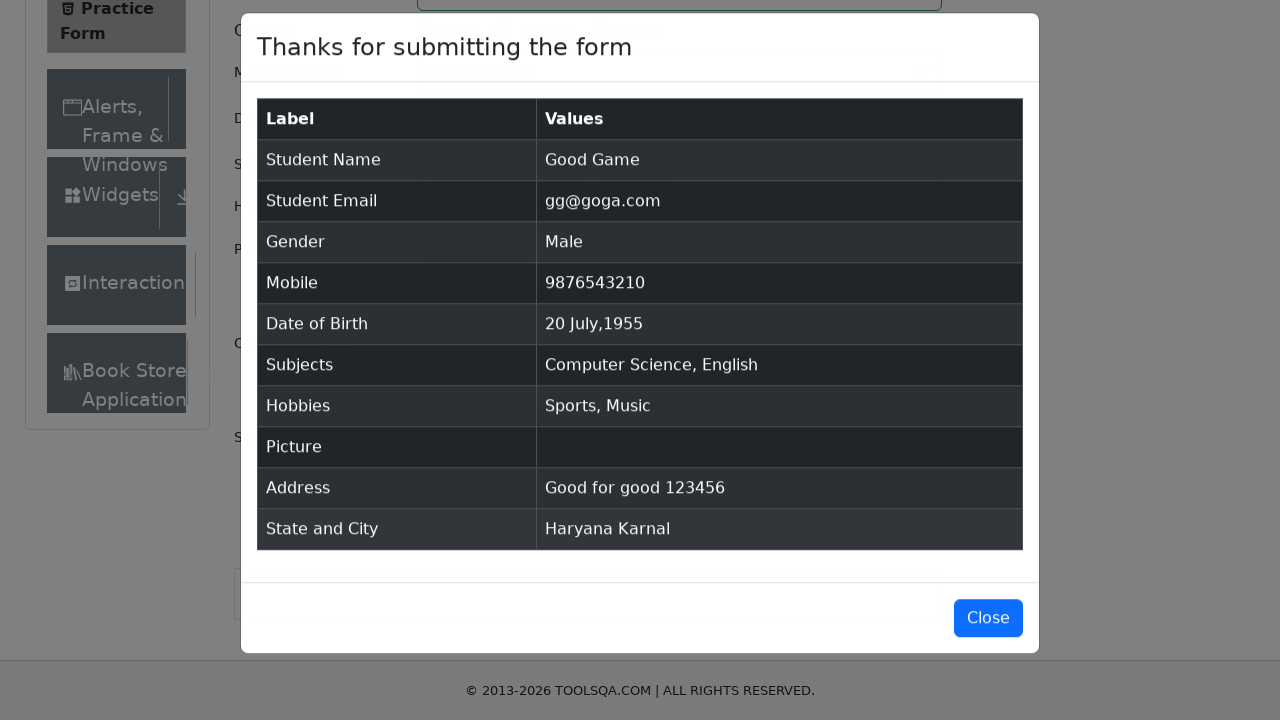

Modal dialog with submitted data appeared
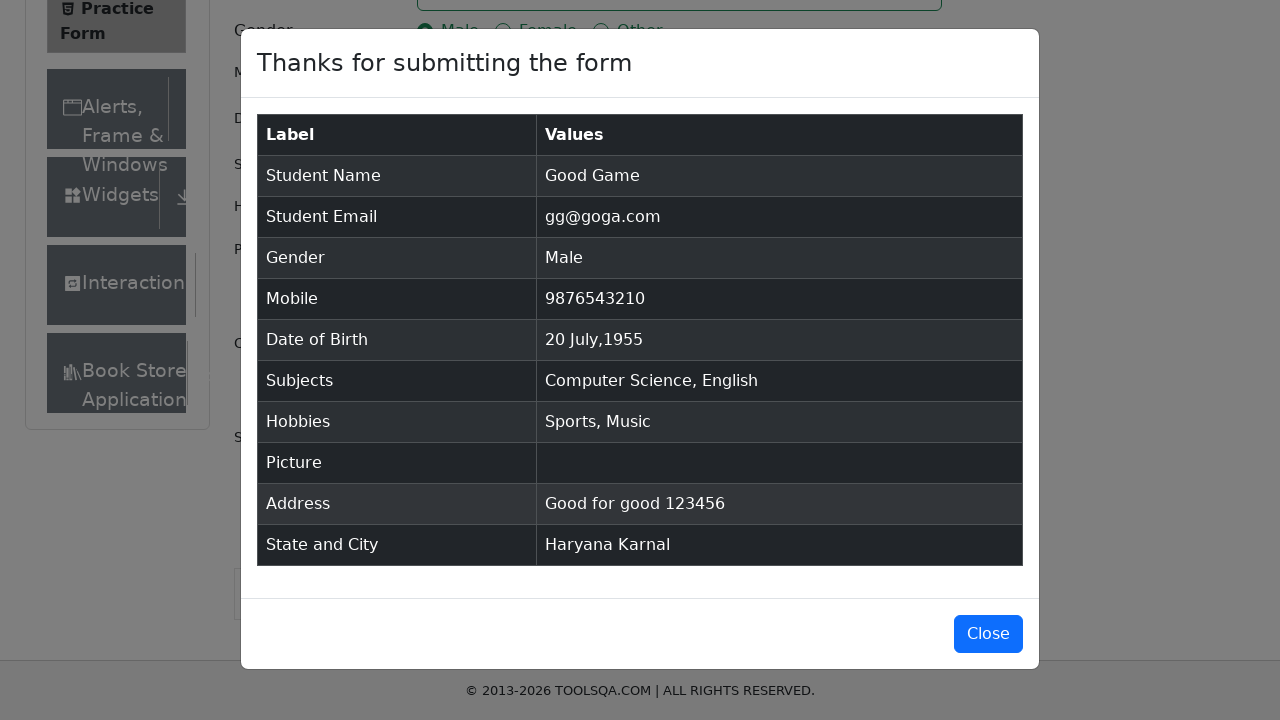

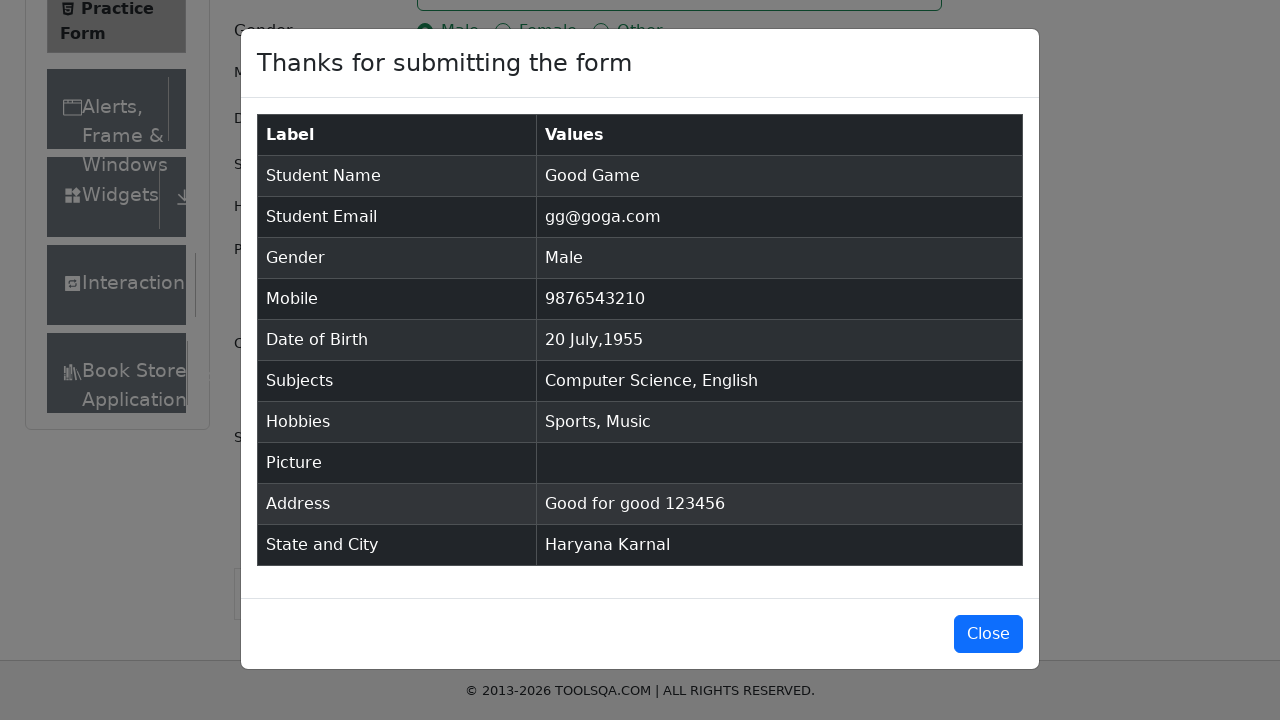